Tests navigation to Technology page and scrolling to verify footer elements are visible

Starting URL: https://www.starlink.com/

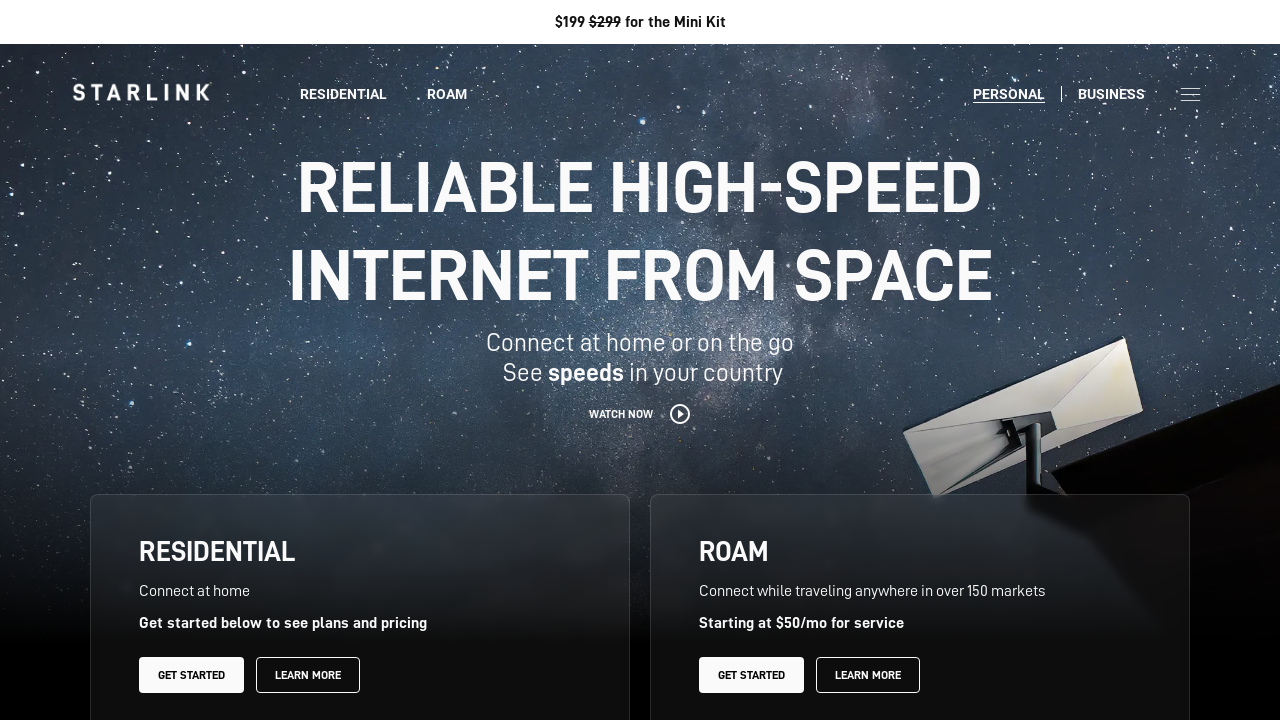

Clicked hamburger menu icon at (1190, 94) on xpath=//img[contains(@src,'Hamburger.svg')]
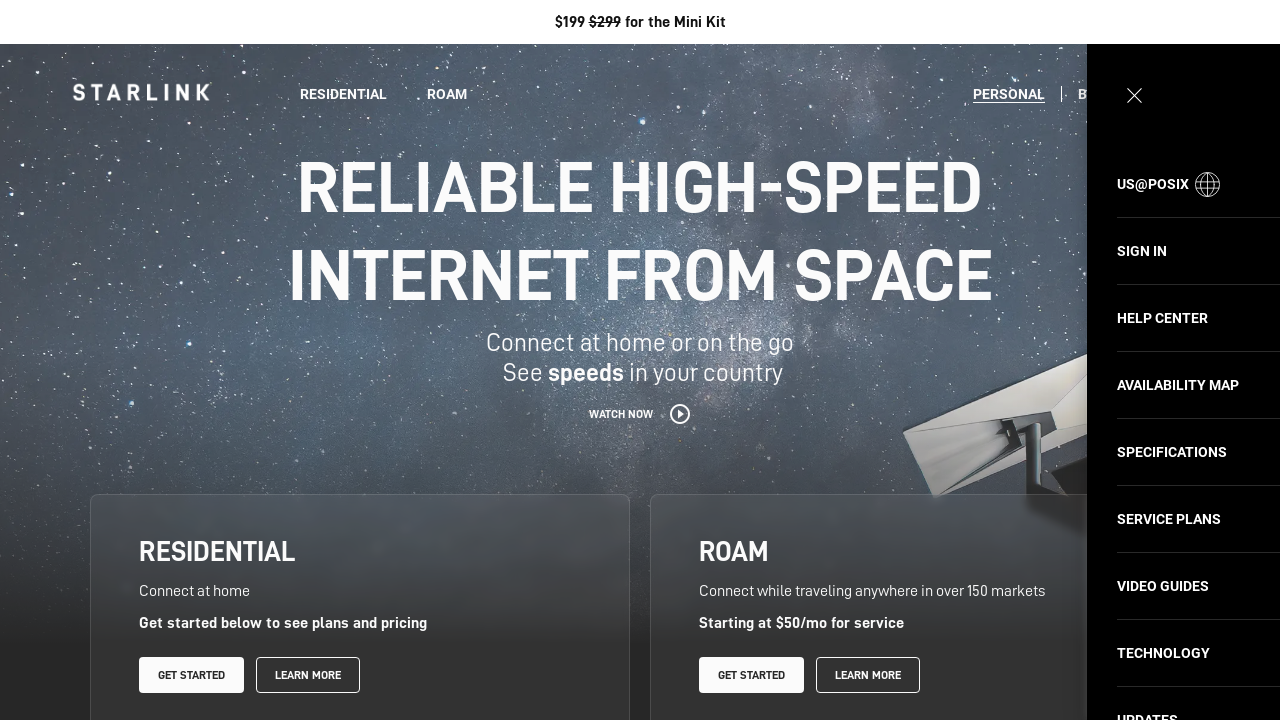

Technology link appeared in menu
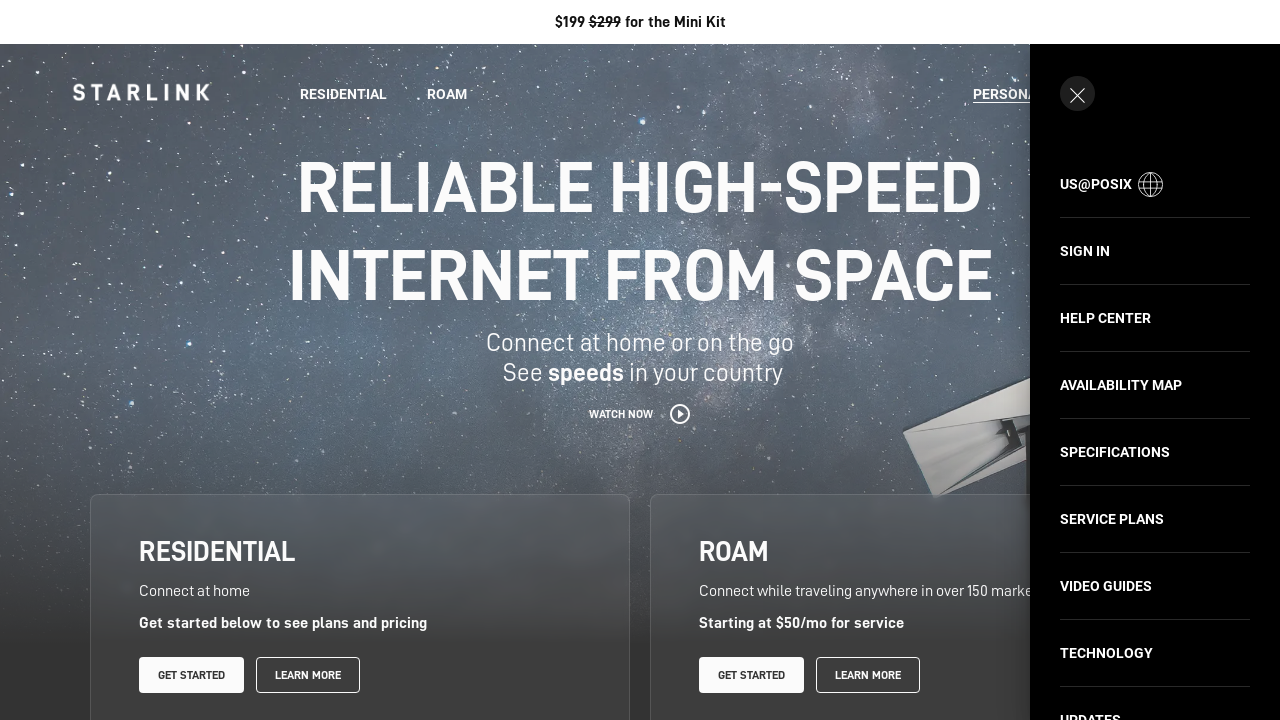

Clicked Technology link to navigate to Technology page at (1106, 653) on xpath=//span[contains(.,'Technology')]
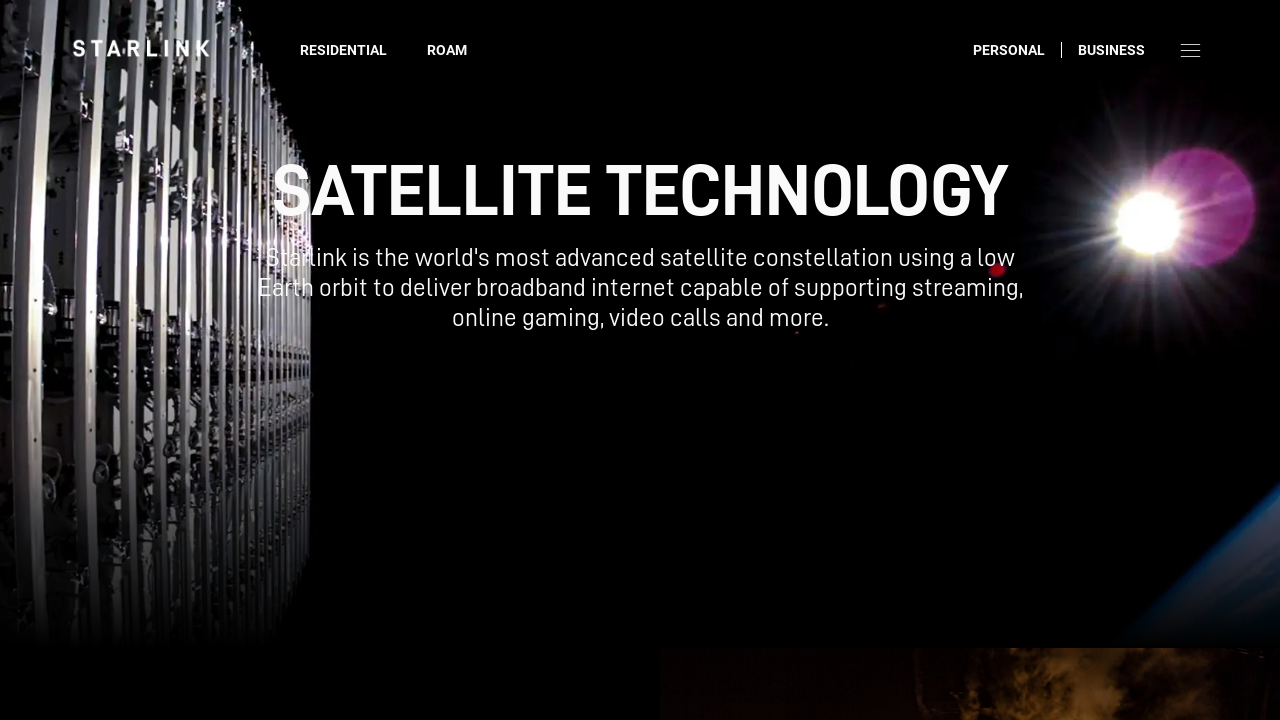

Technology page loaded with SATELLITE TECHNOLOGY heading visible
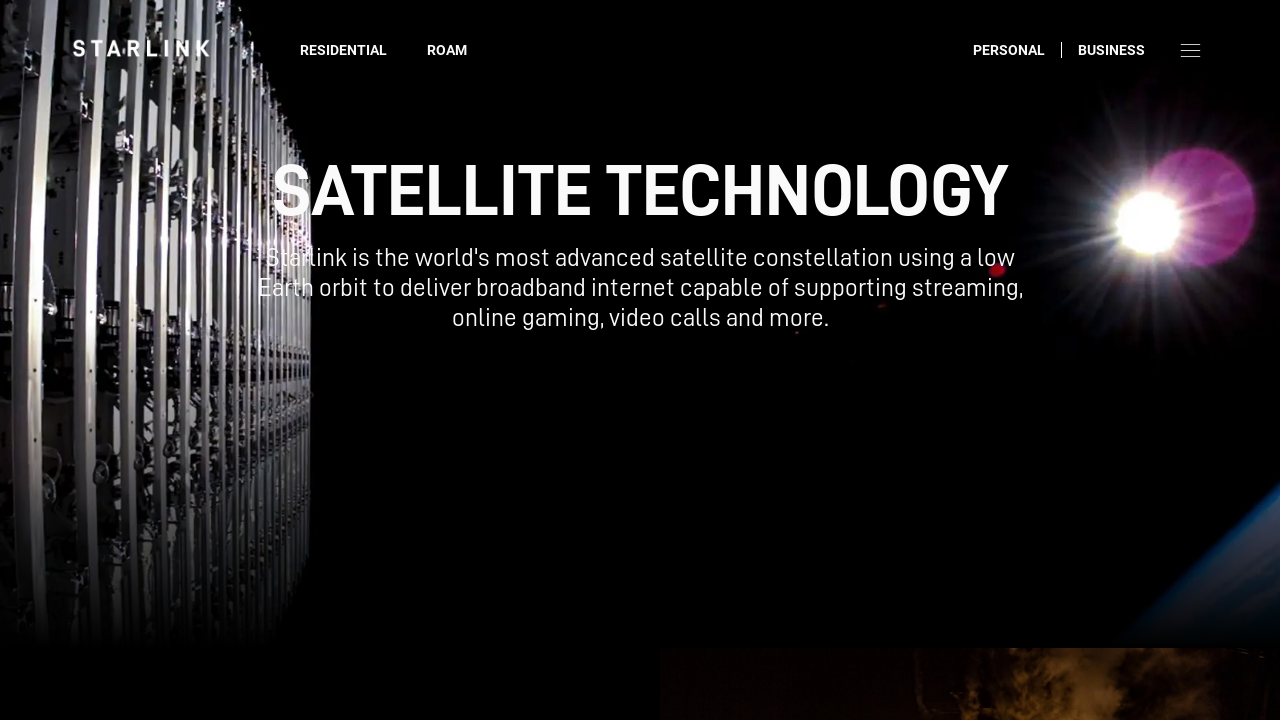

Scrolled to Careers link at bottom of page
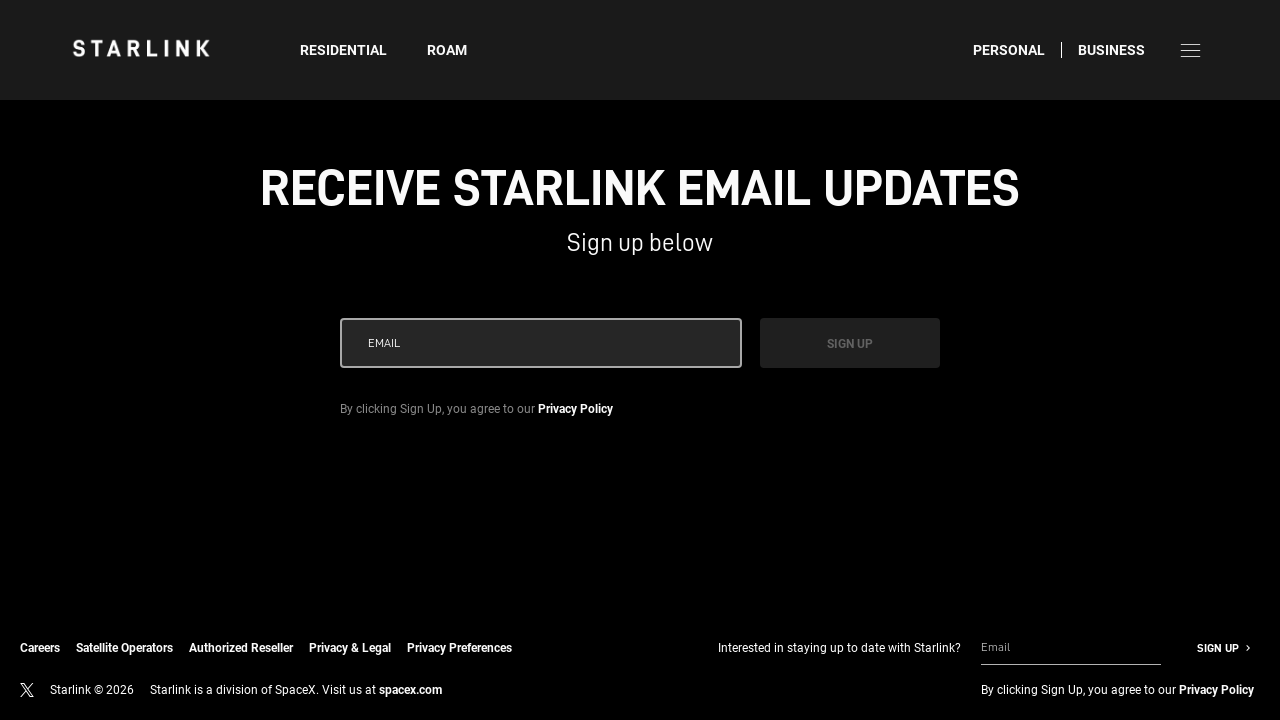

Footer element is now visible after scrolling
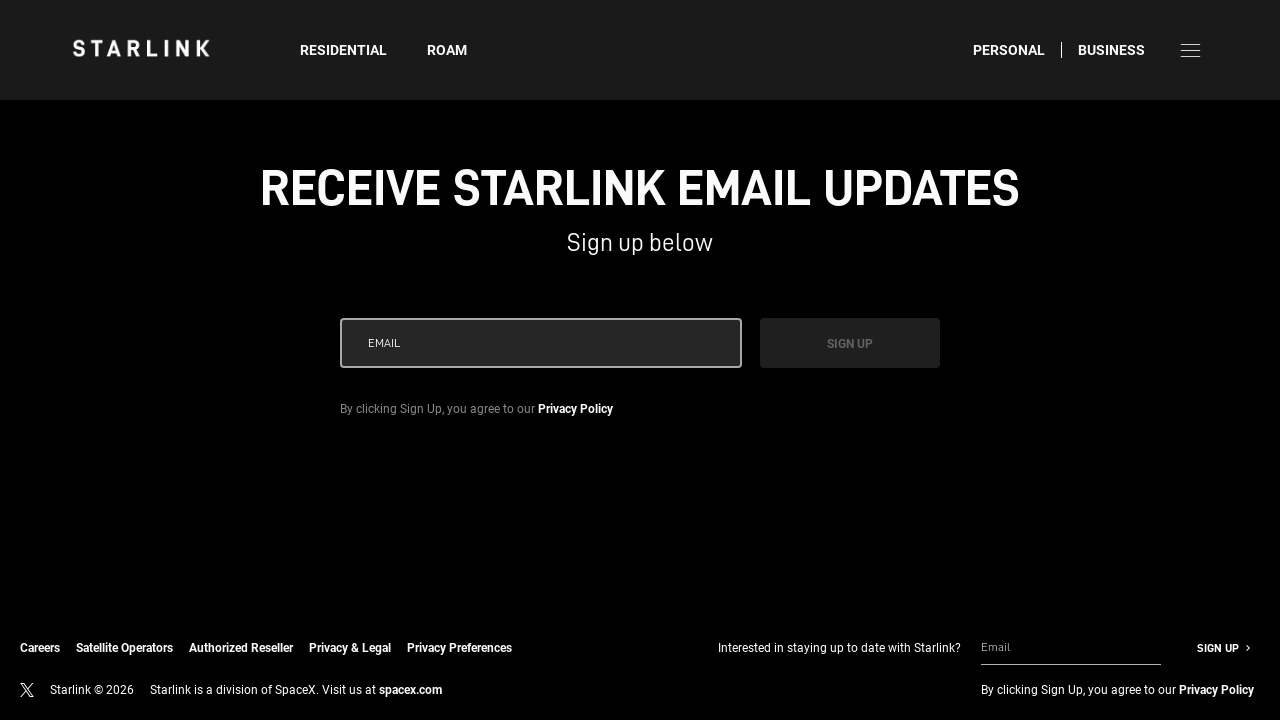

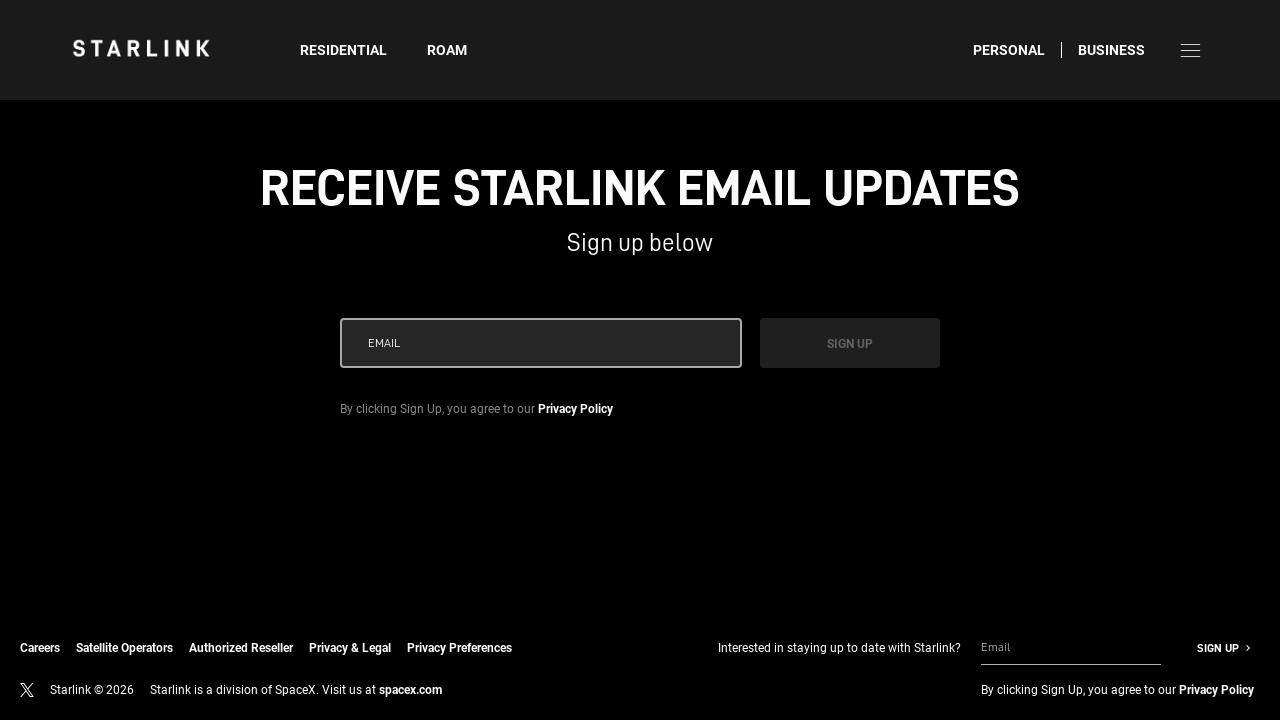